Tests navigation on DemoQA website by clicking on the Elements section card and verifying the URL changes to include "elements"

Starting URL: https://demoqa.com/

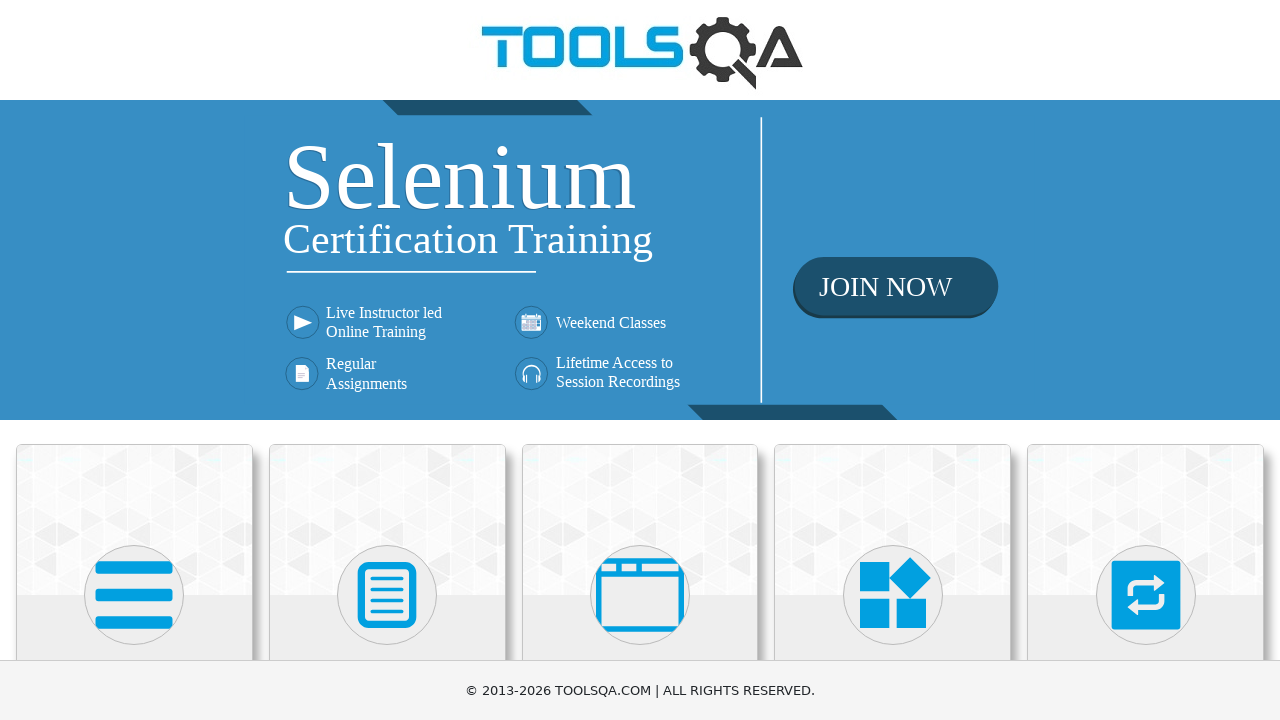

Waited for card elements to load on DemoQA homepage
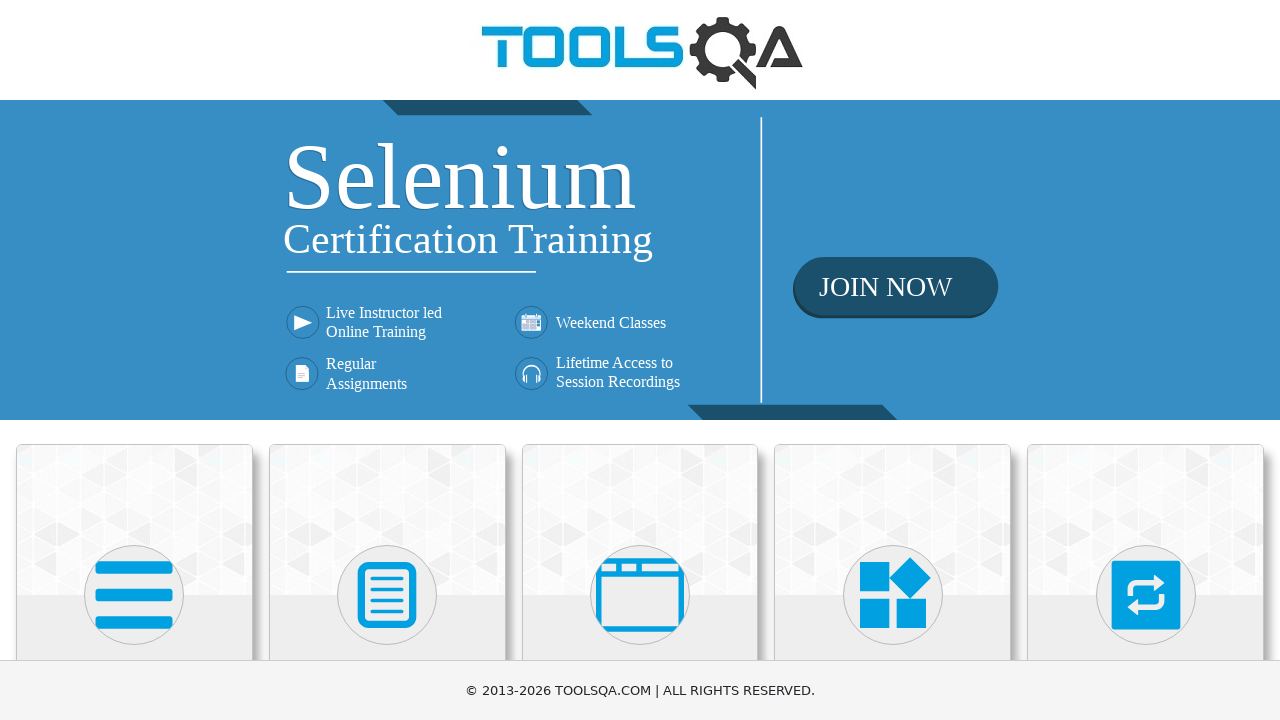

Clicked on the Elements section card at (134, 360) on div.card:first-child div.card-body
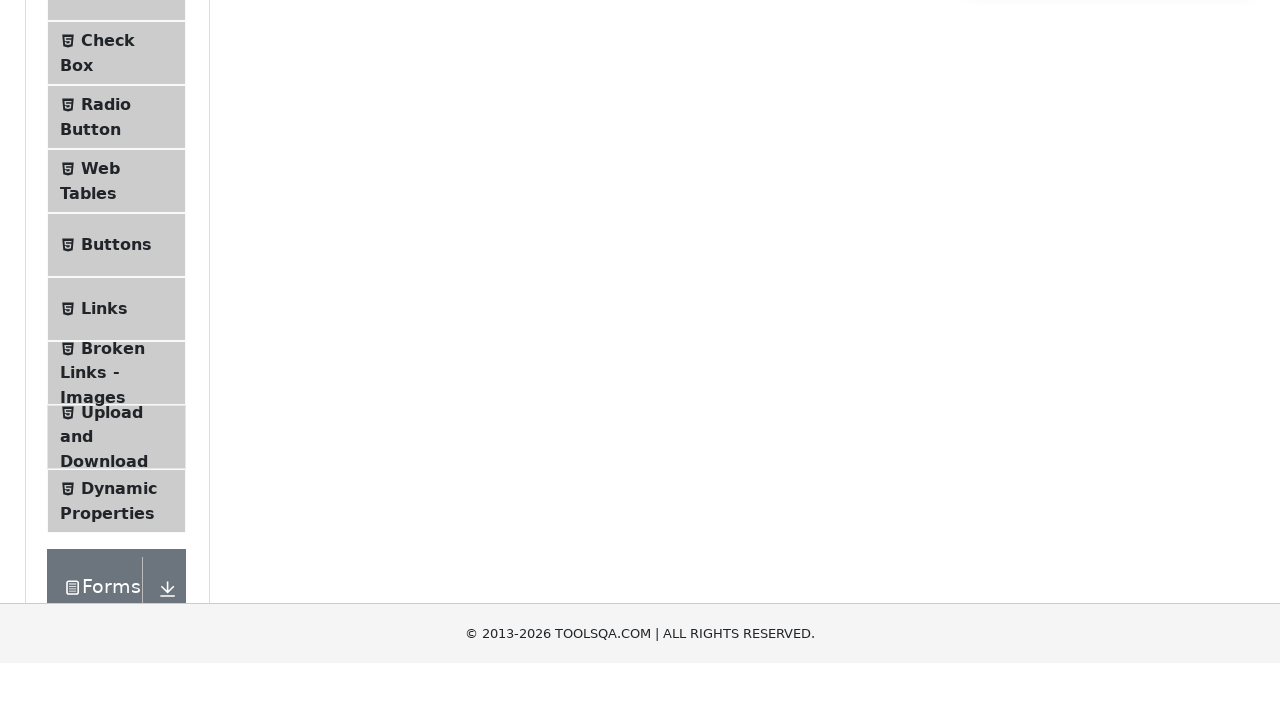

Verified URL changed to include 'elements' path
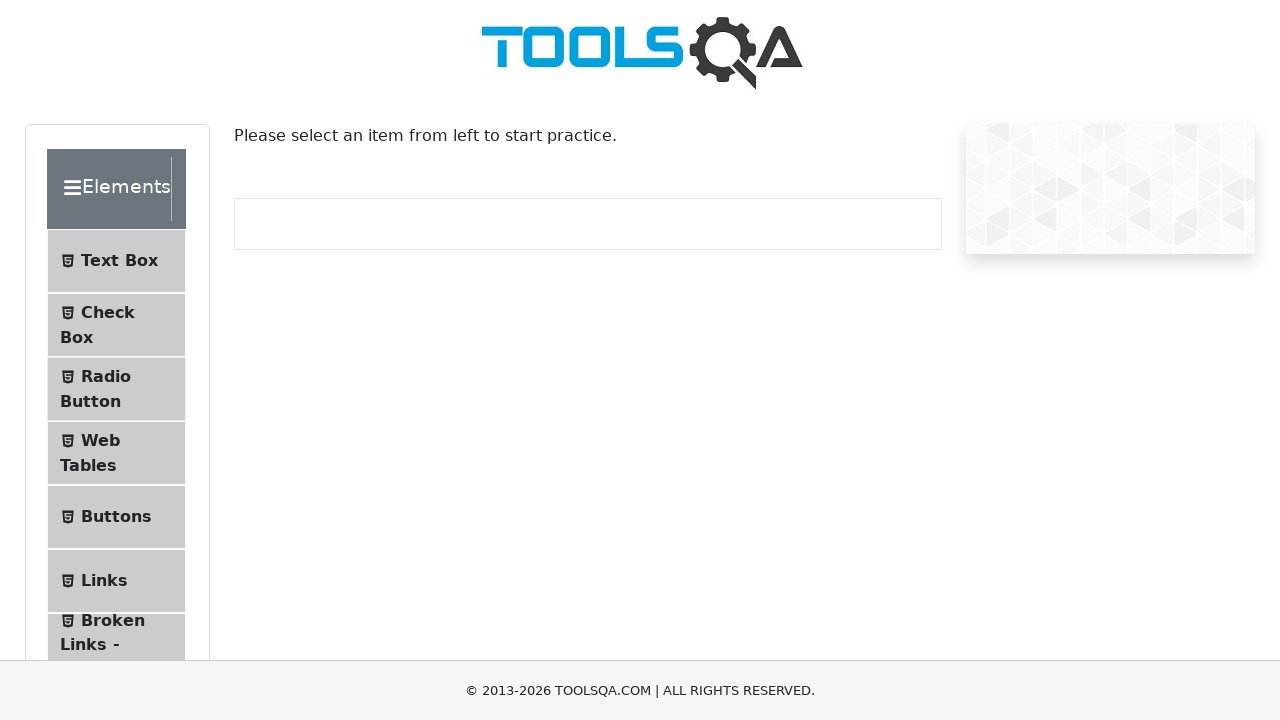

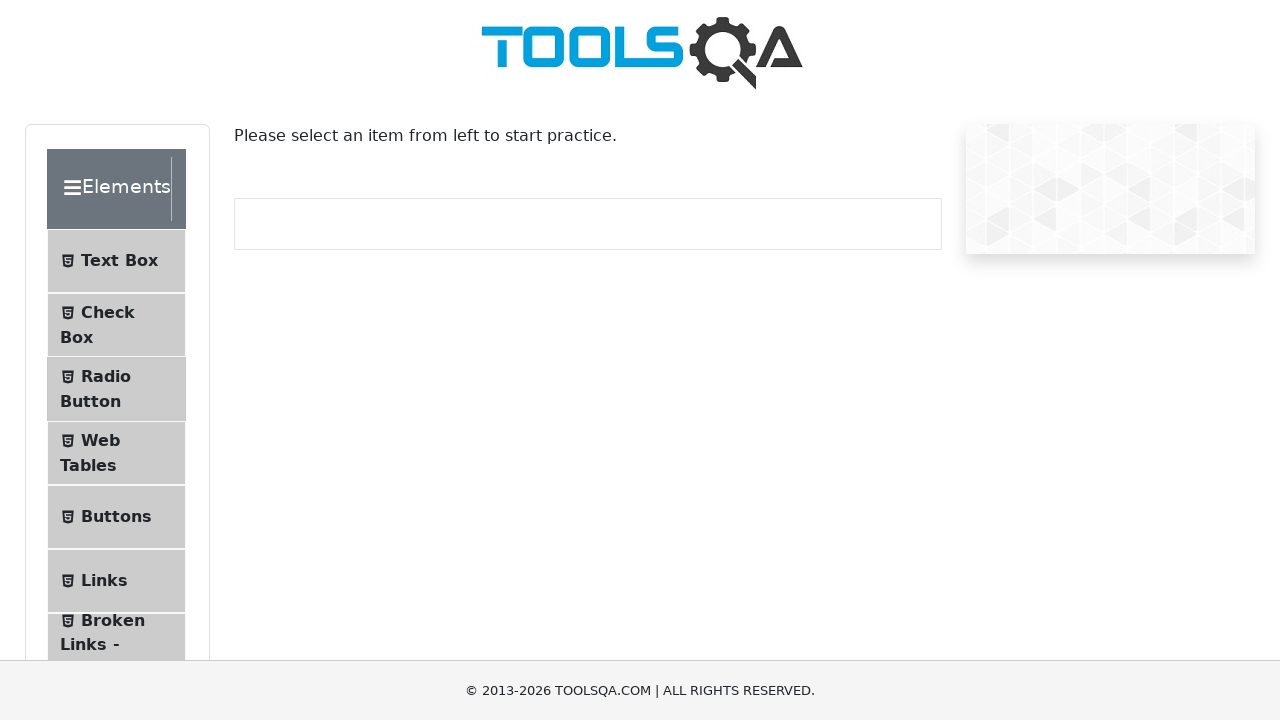